Navigates to the OrangeHRM demo login page and verifies the page loads successfully by checking for page content.

Starting URL: https://opensource-demo.orangehrmlive.com/web/index.php/auth/login

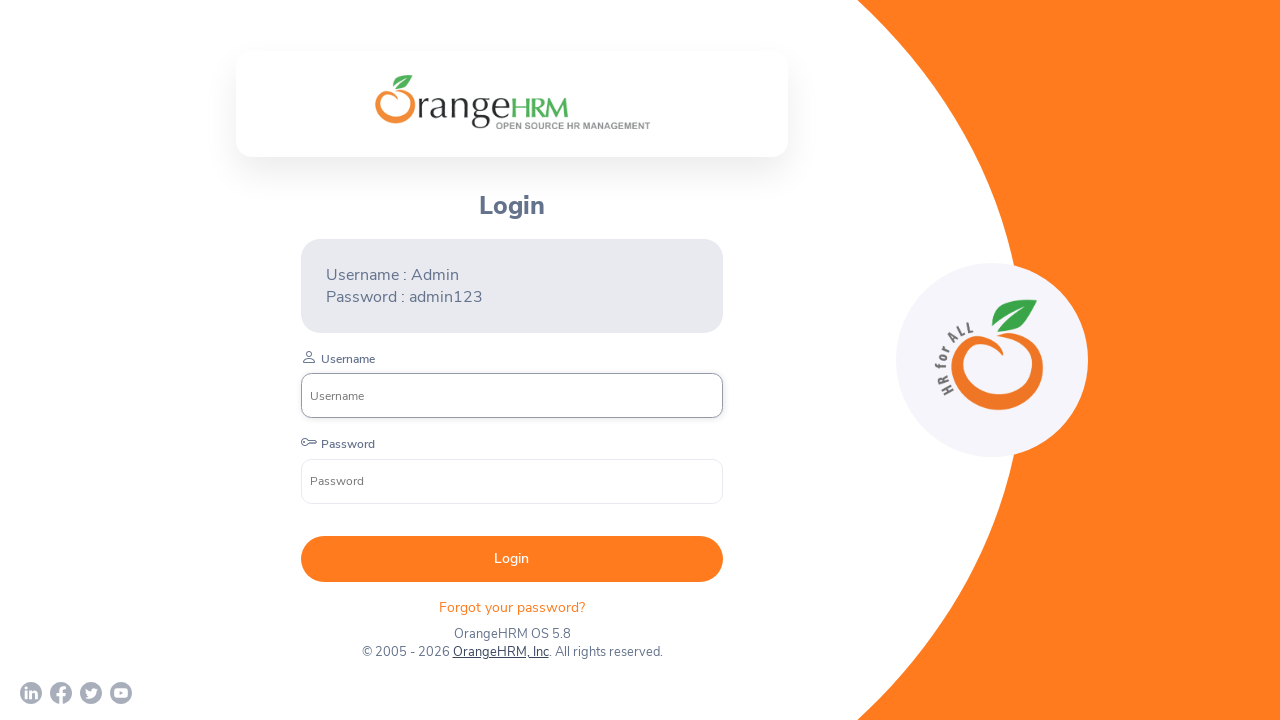

Waited for OrangeHRM login page to reach domcontentloaded state
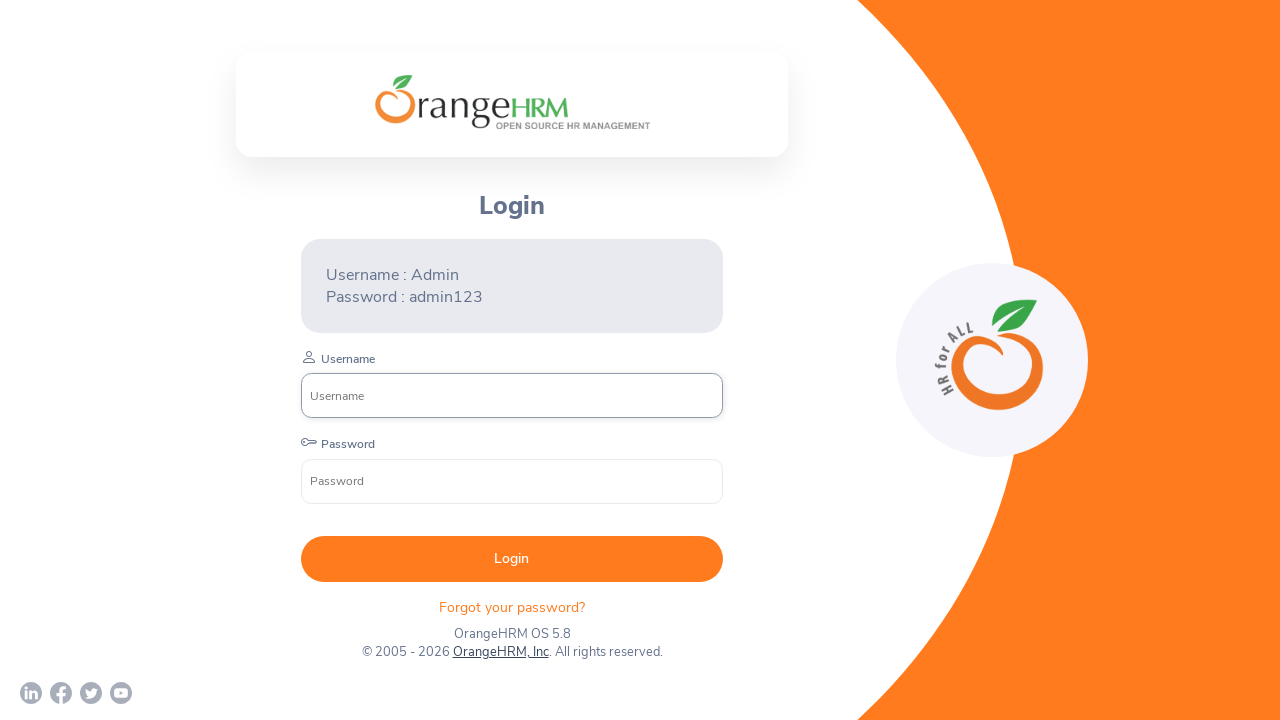

Retrieved page title to verify OrangeHRM login page loaded successfully
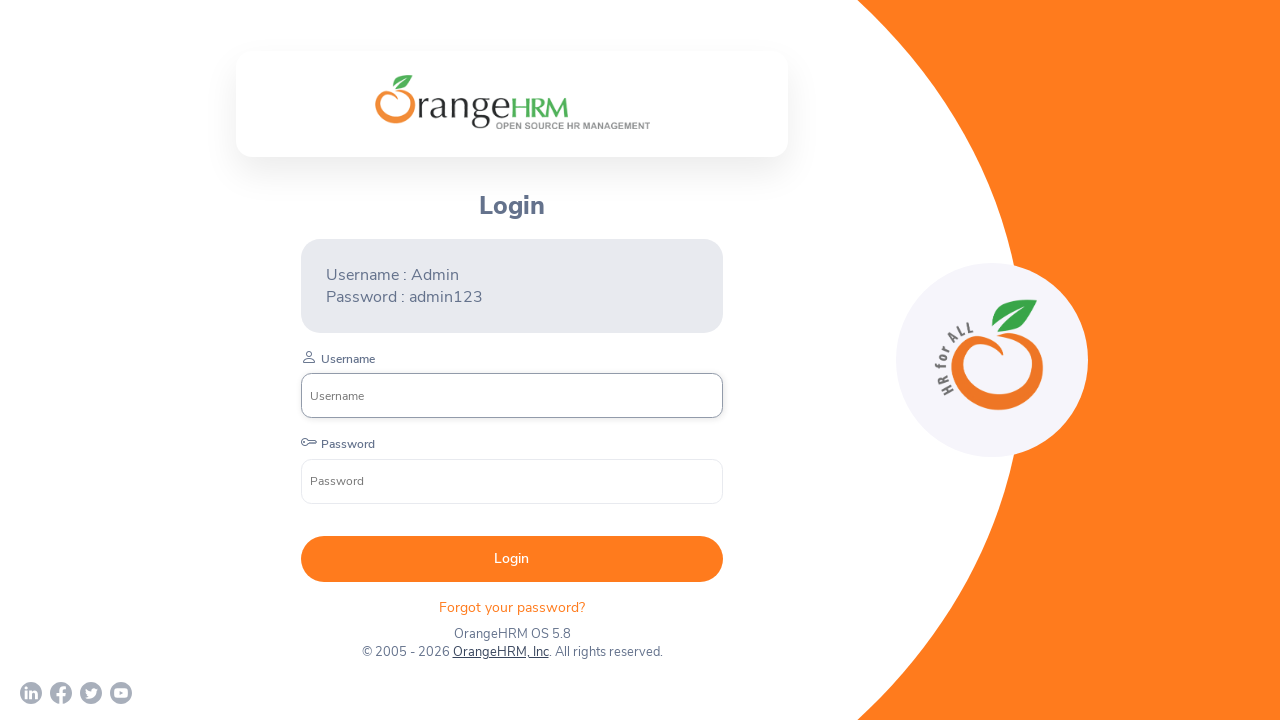

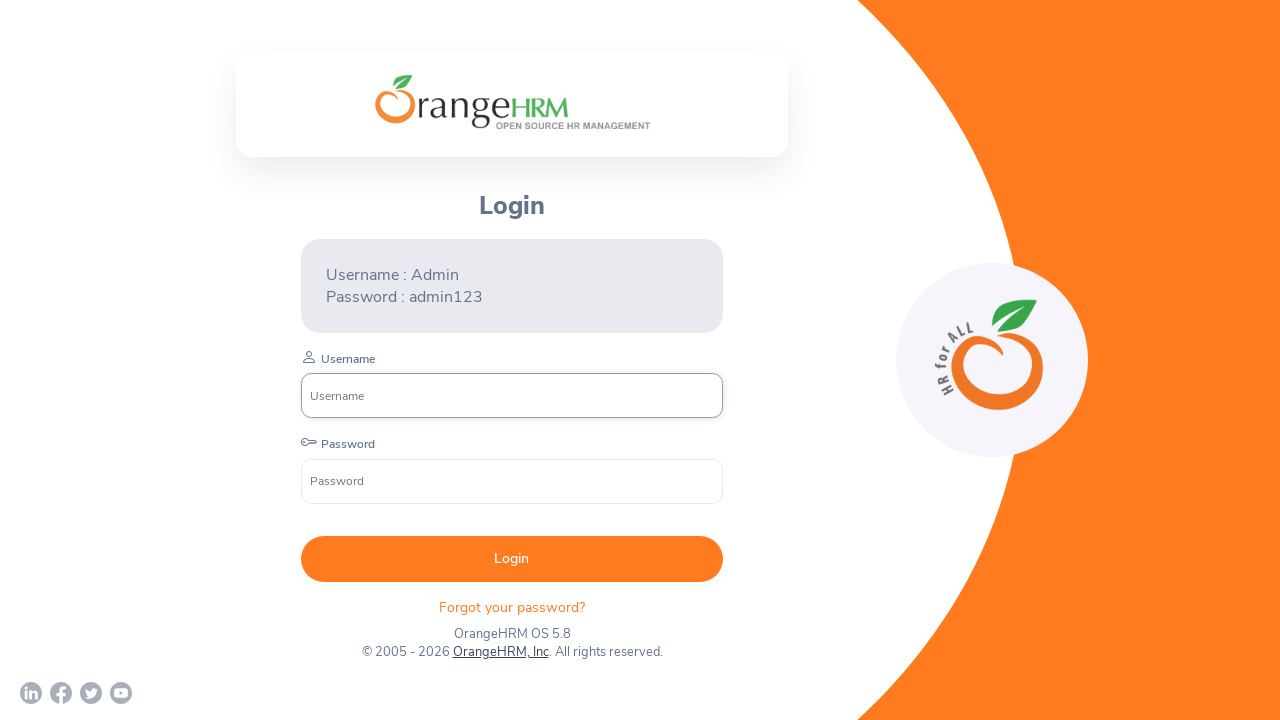